Tests that the todo counter displays the current number of items as they are added

Starting URL: https://demo.playwright.dev/todomvc

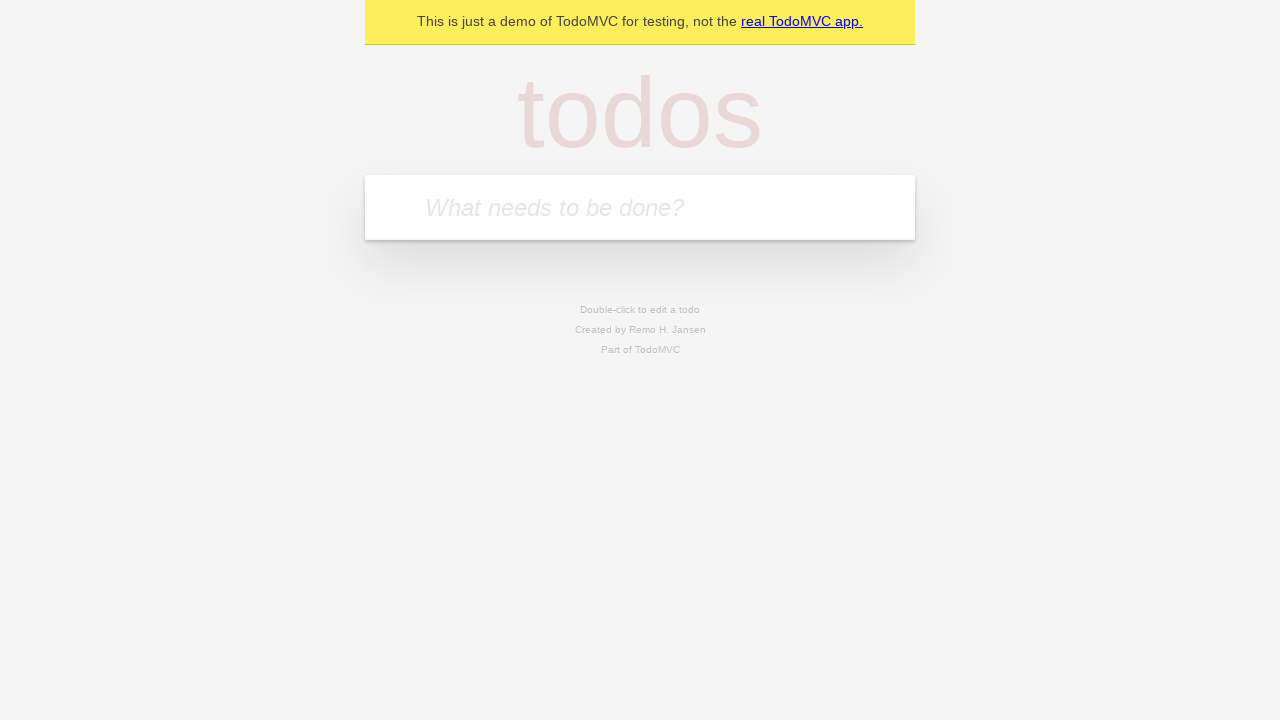

Located the 'What needs to be done?' input field
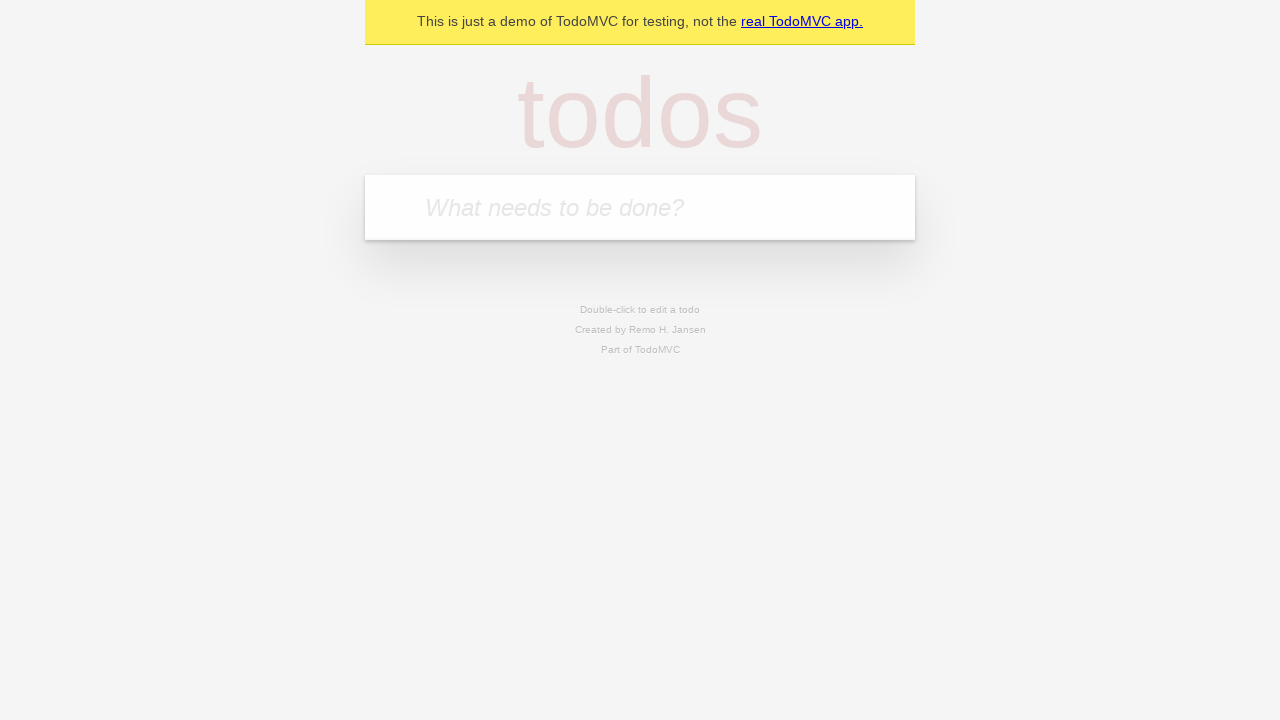

Filled first todo with 'buy some cheese' on internal:attr=[placeholder="What needs to be done?"i]
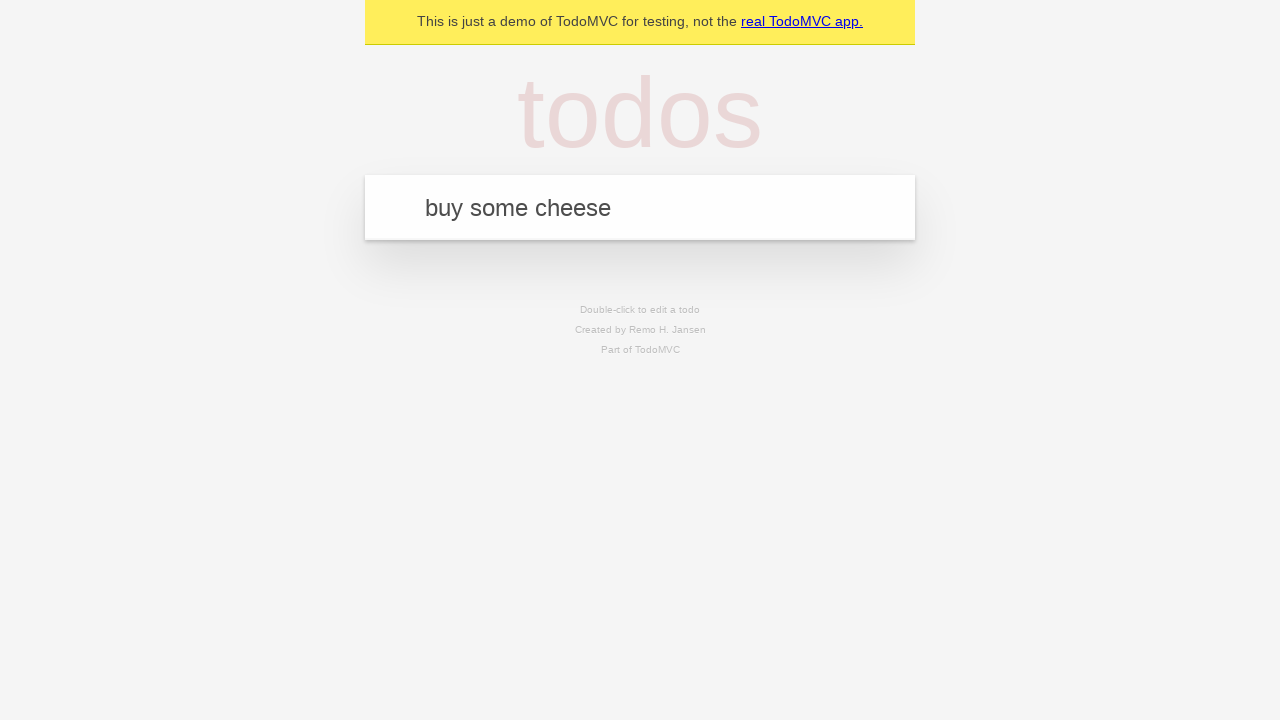

Pressed Enter to add first todo on internal:attr=[placeholder="What needs to be done?"i]
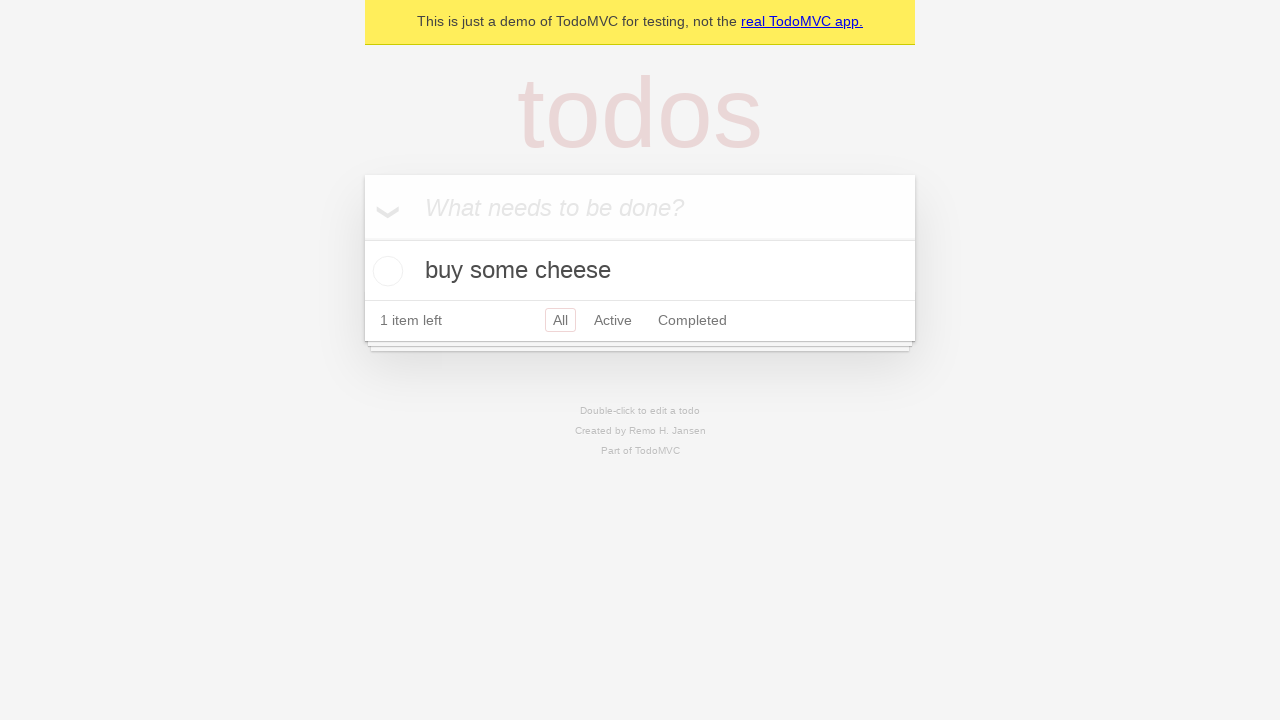

Todo counter element appeared after adding first item
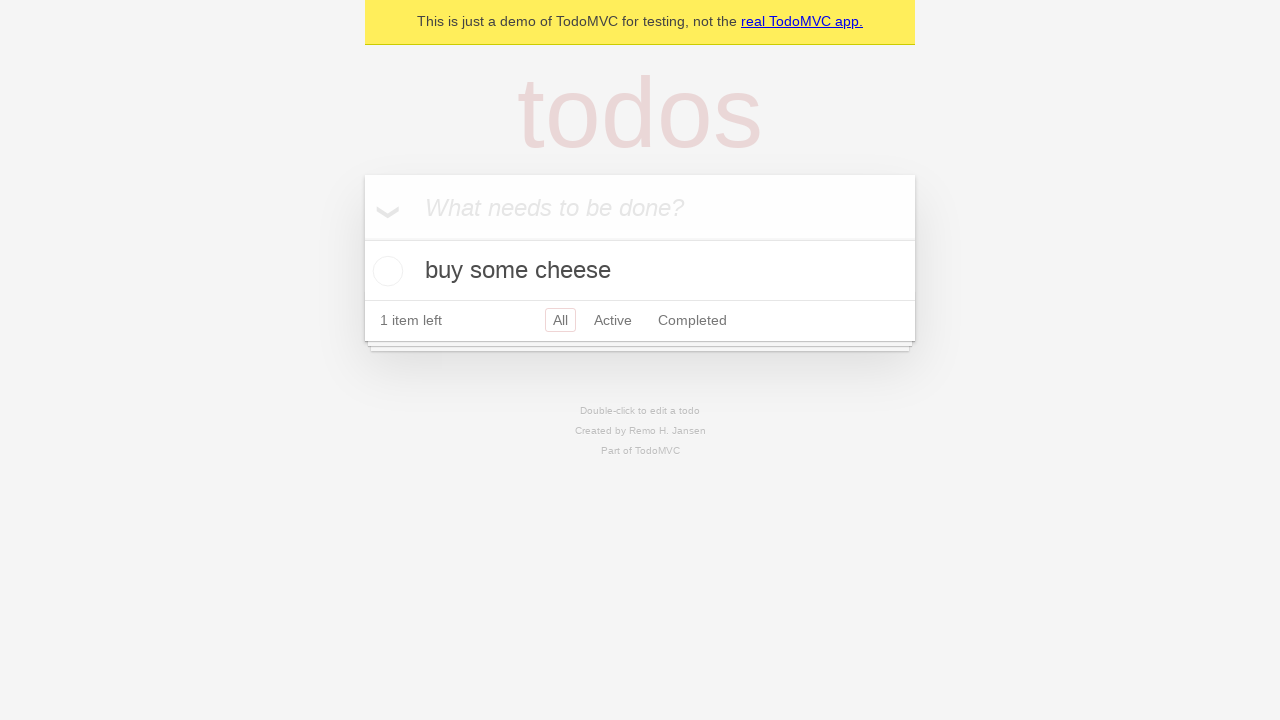

Filled second todo with 'feed the cat' on internal:attr=[placeholder="What needs to be done?"i]
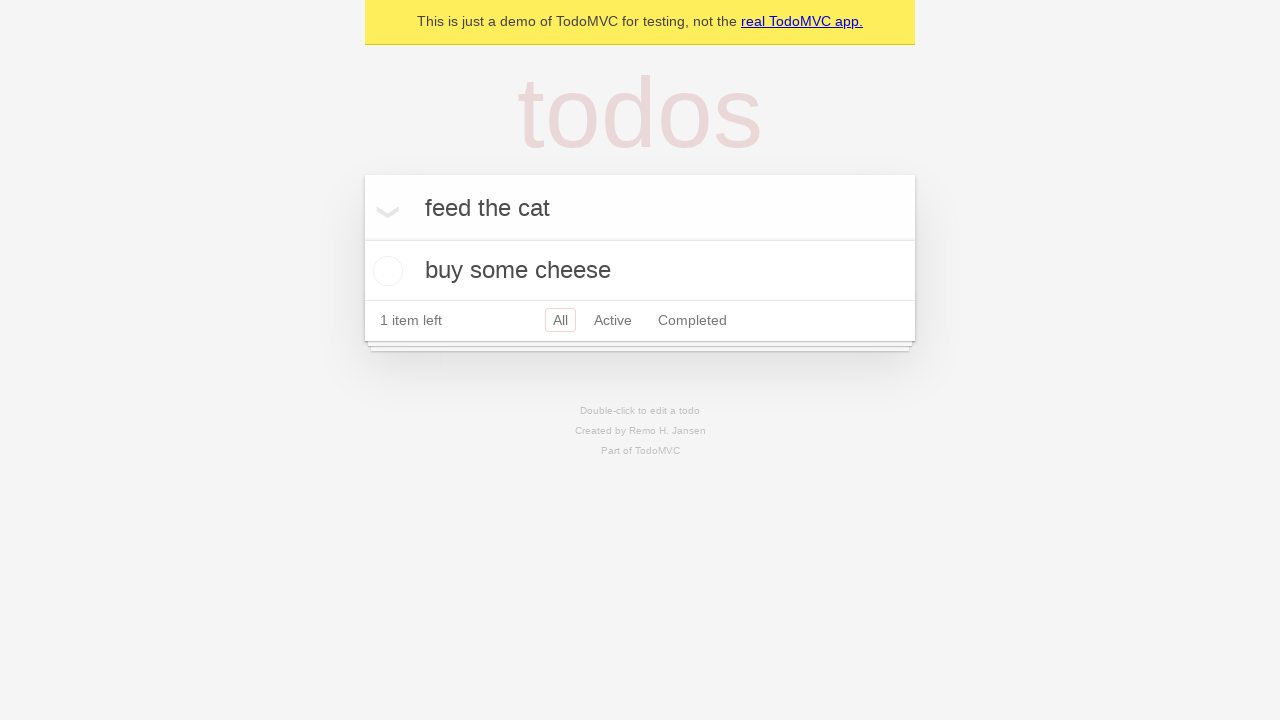

Pressed Enter to add second todo on internal:attr=[placeholder="What needs to be done?"i]
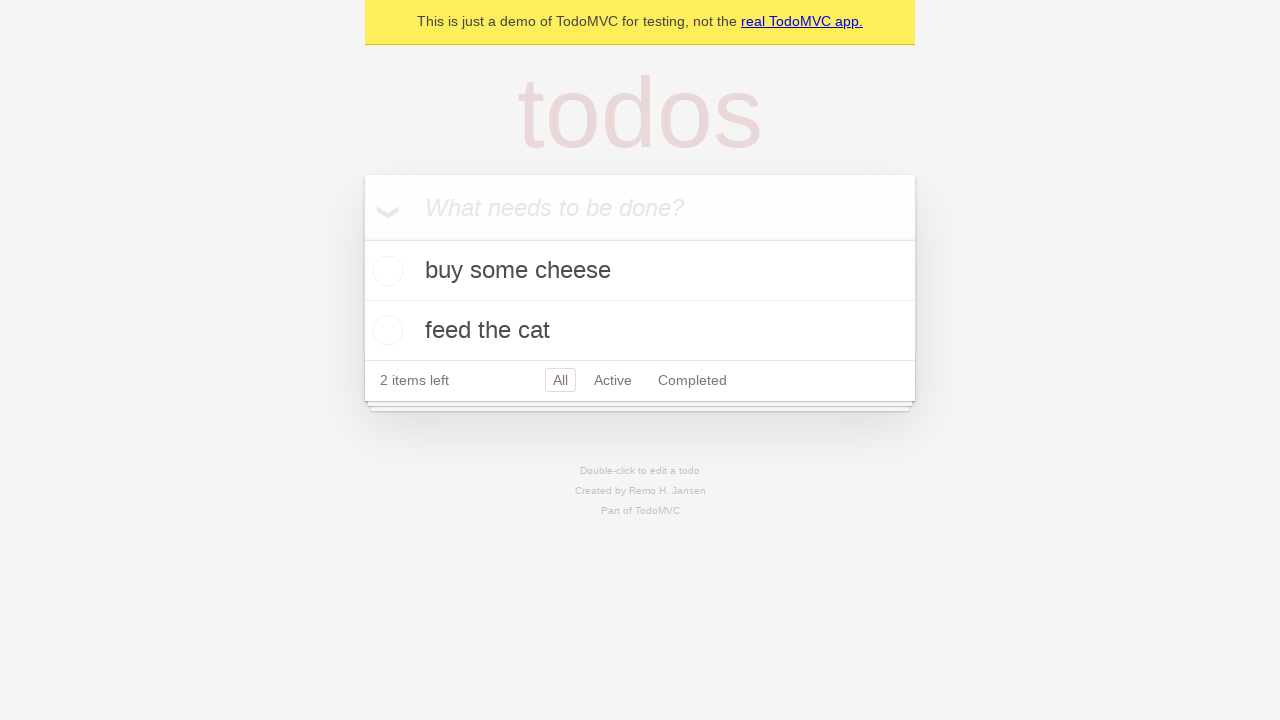

Todo counter updated to reflect 2 items
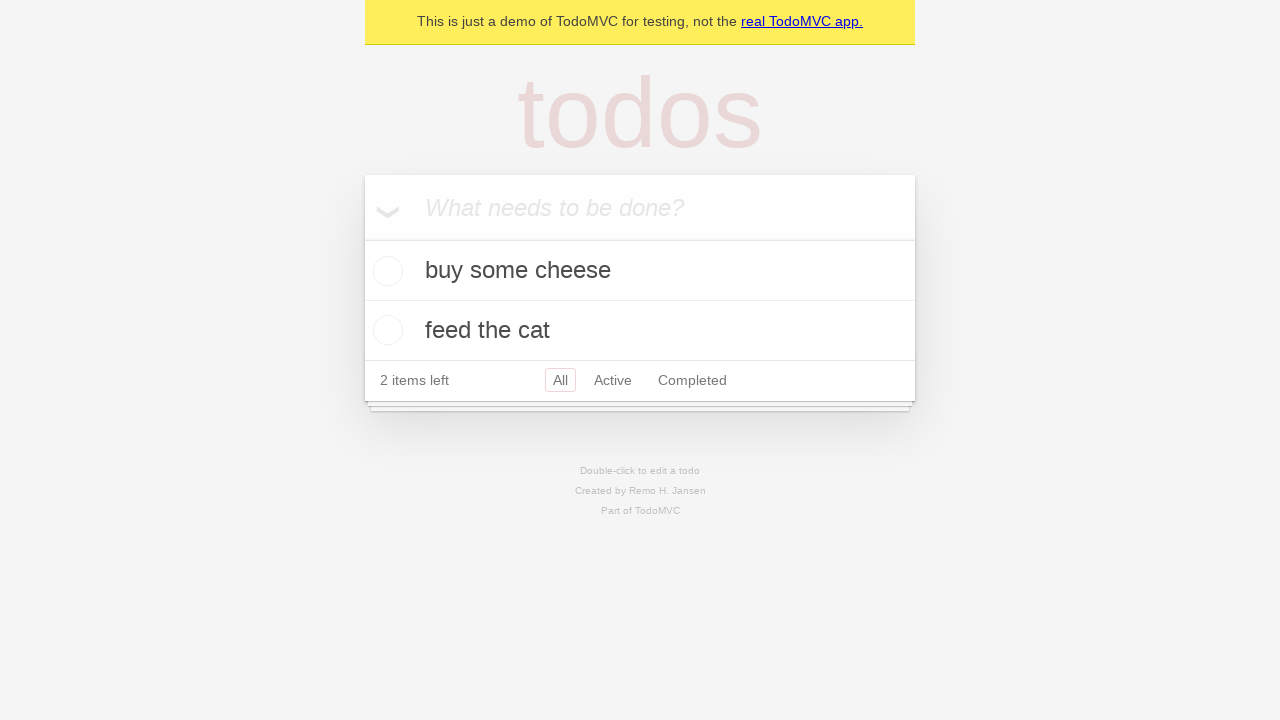

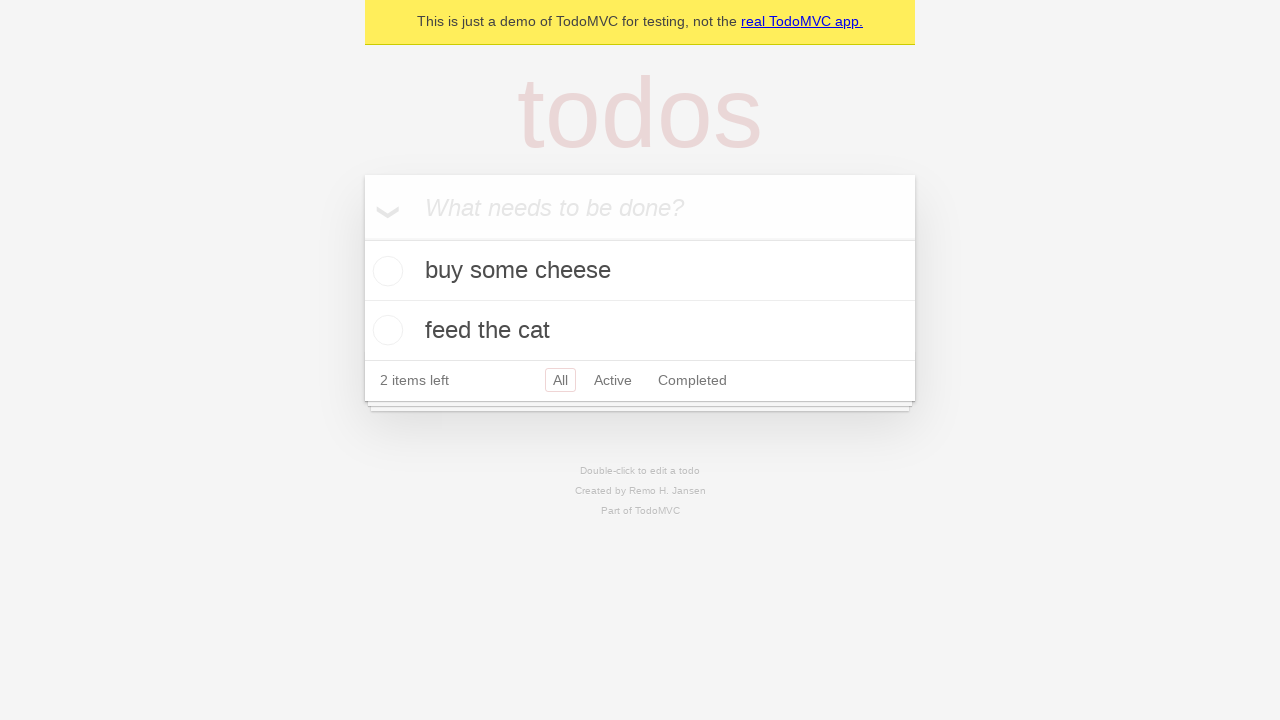